Tests a registration form by filling in personal information fields (first name, last name, email, phone, address) and submitting the form

Starting URL: http://suninjuly.github.io/registration1.html

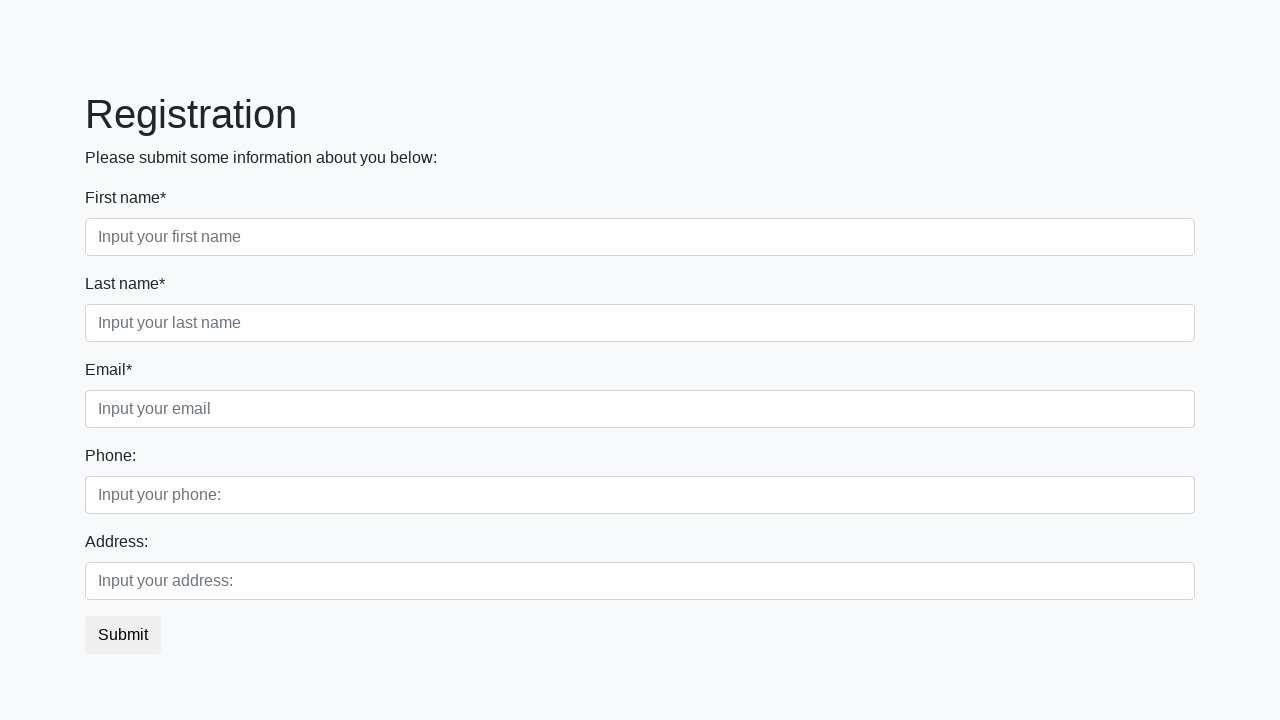

Filled first name field with 'Alex' on .first_block .form-control.first
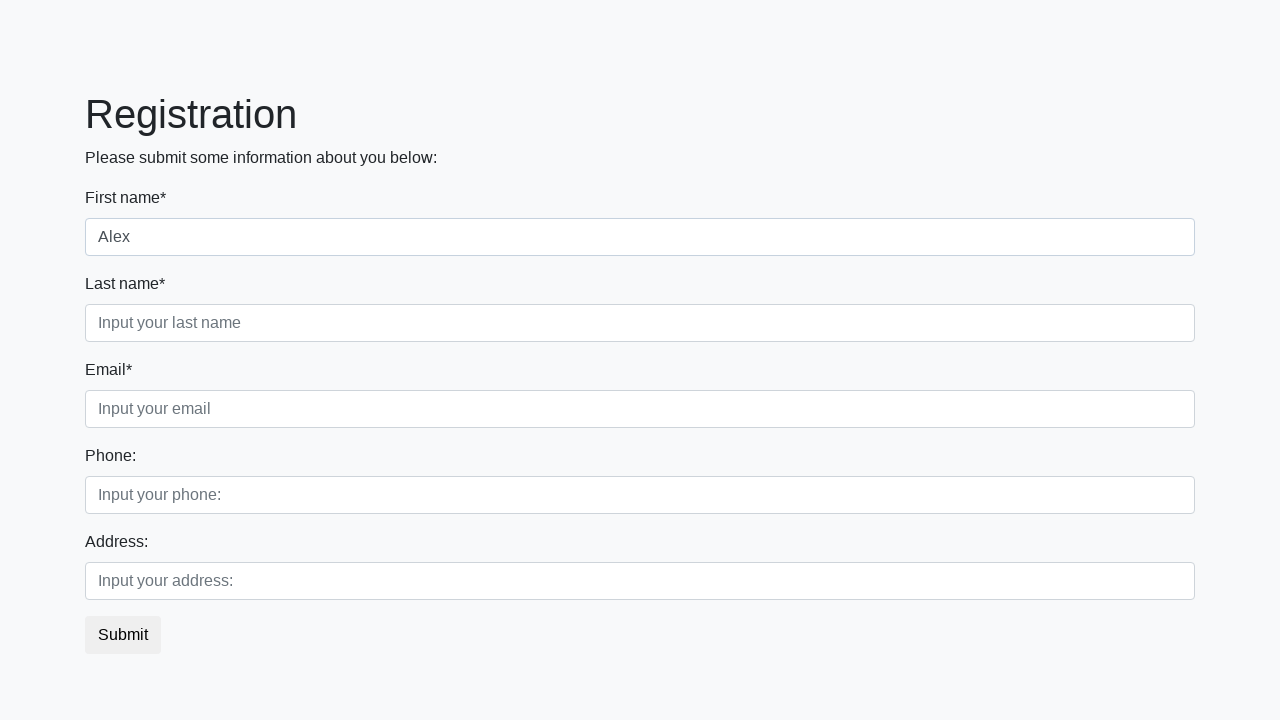

Filled last name field with 'Vasilyev' on .first_block .form-control.second
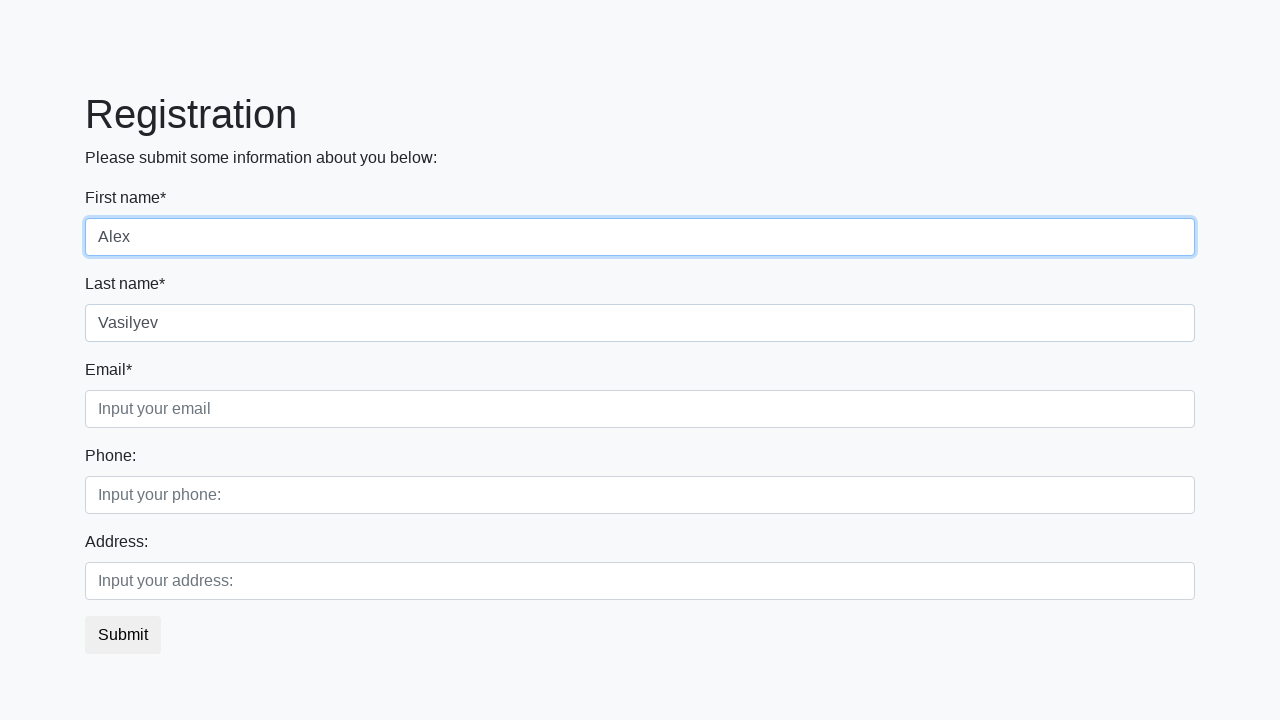

Filled email field with 'name@domain.com' on .first_block .form-control.third
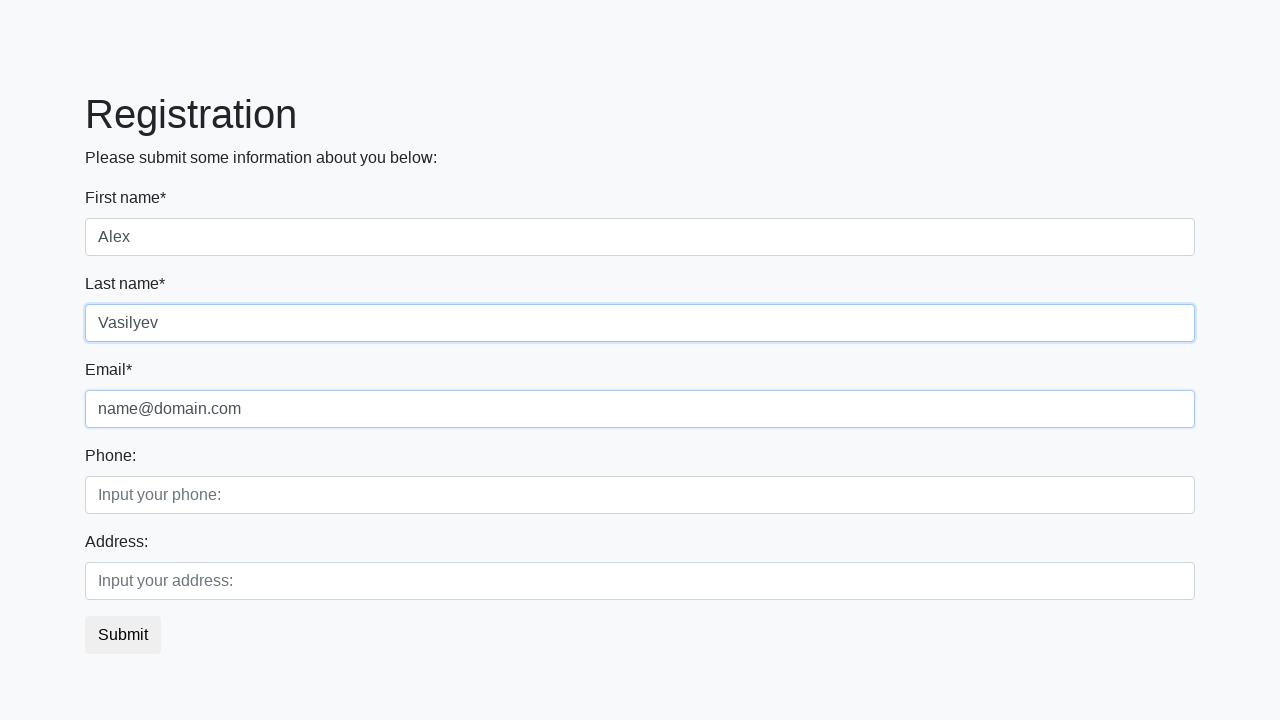

Filled phone field with '+38012345678' on .second_block .form-control.first
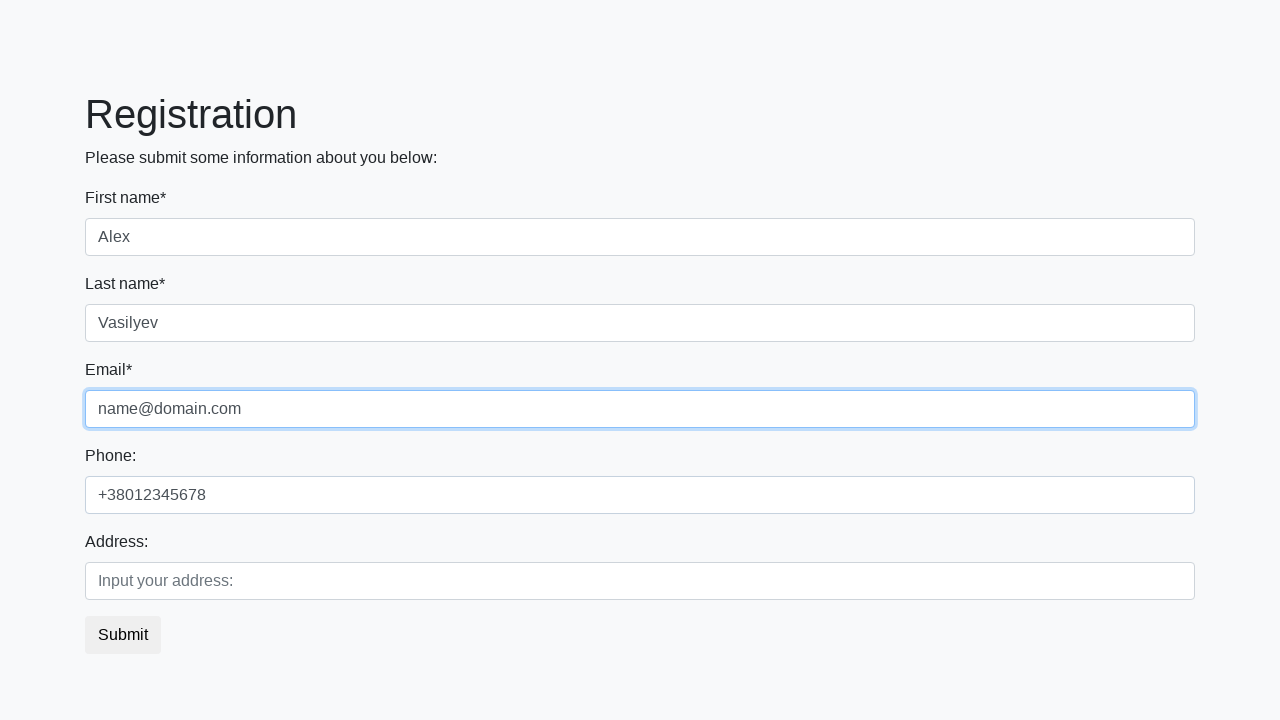

Filled address field with 'Kharkov, pr. Peremohy 89' on .second_block .form-control.second
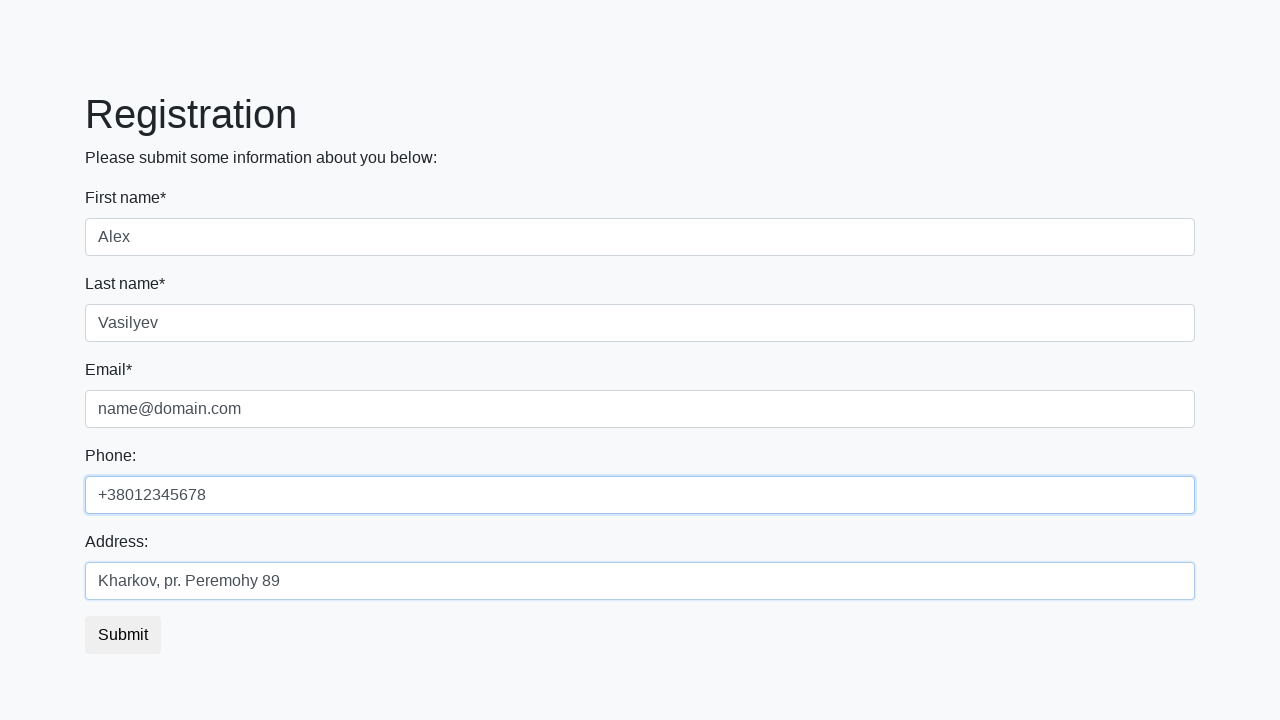

Clicked submit button to register at (123, 635) on button.btn
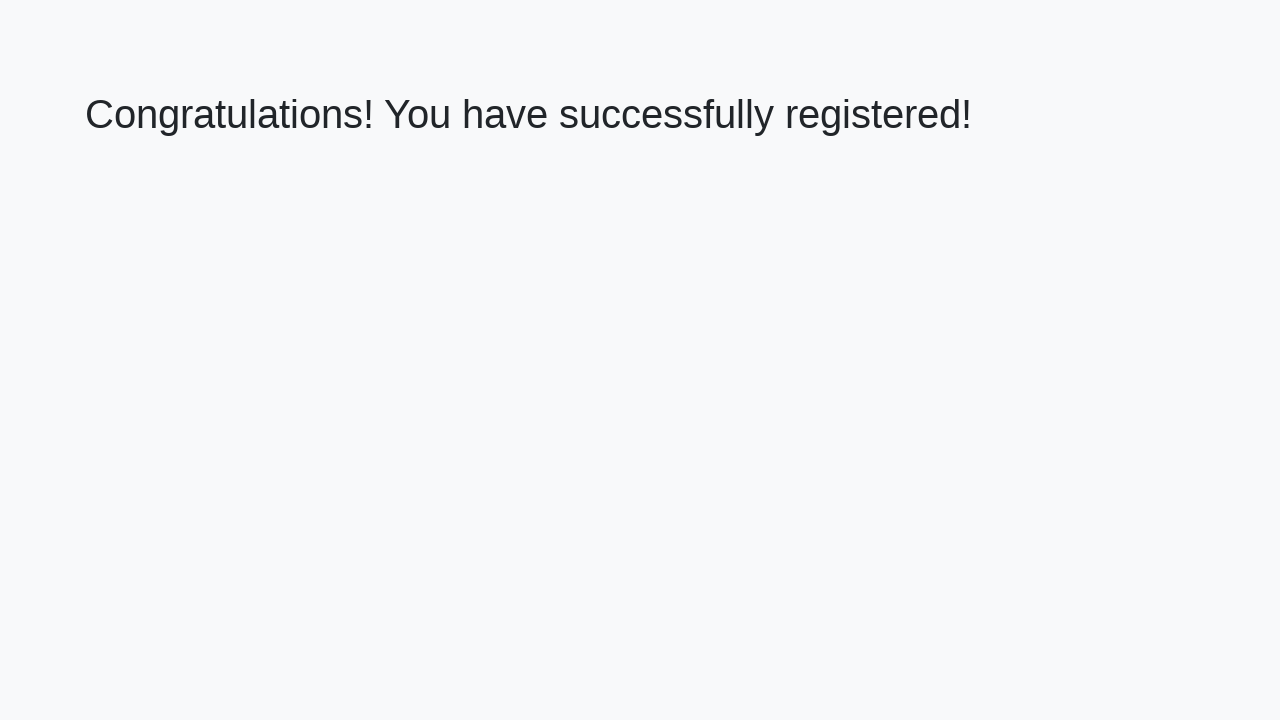

Success message header loaded
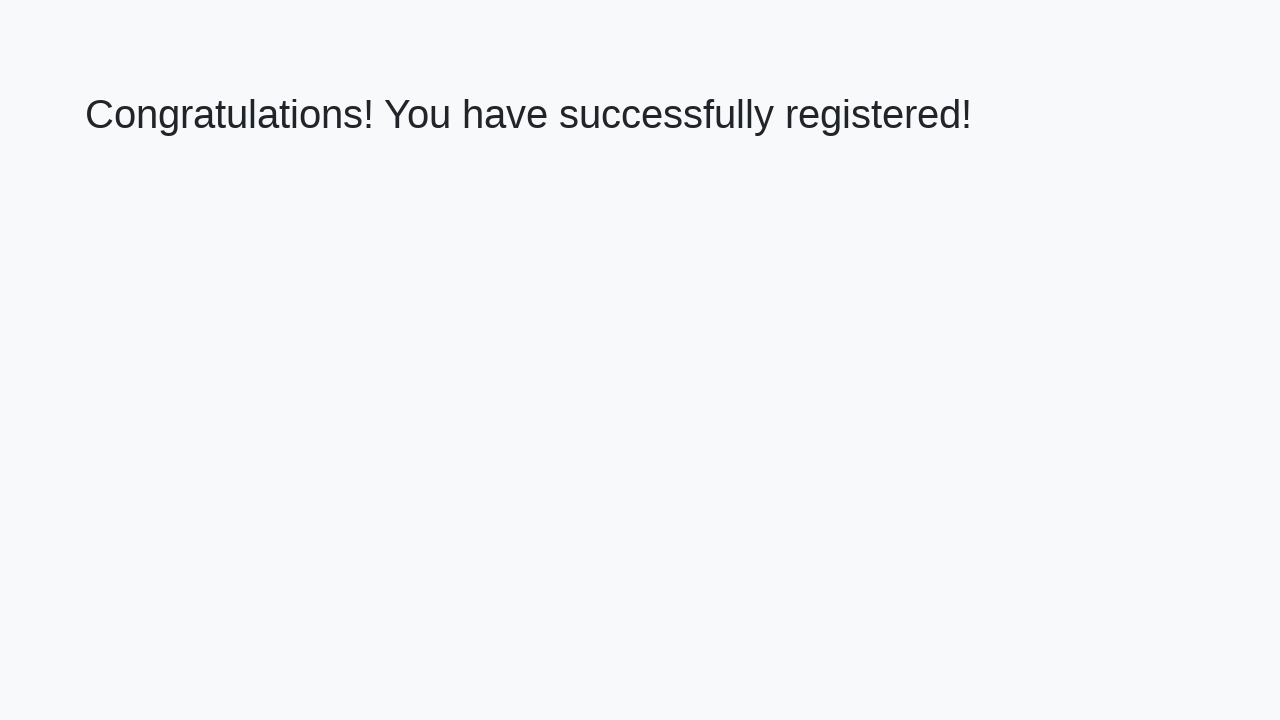

Retrieved success message text
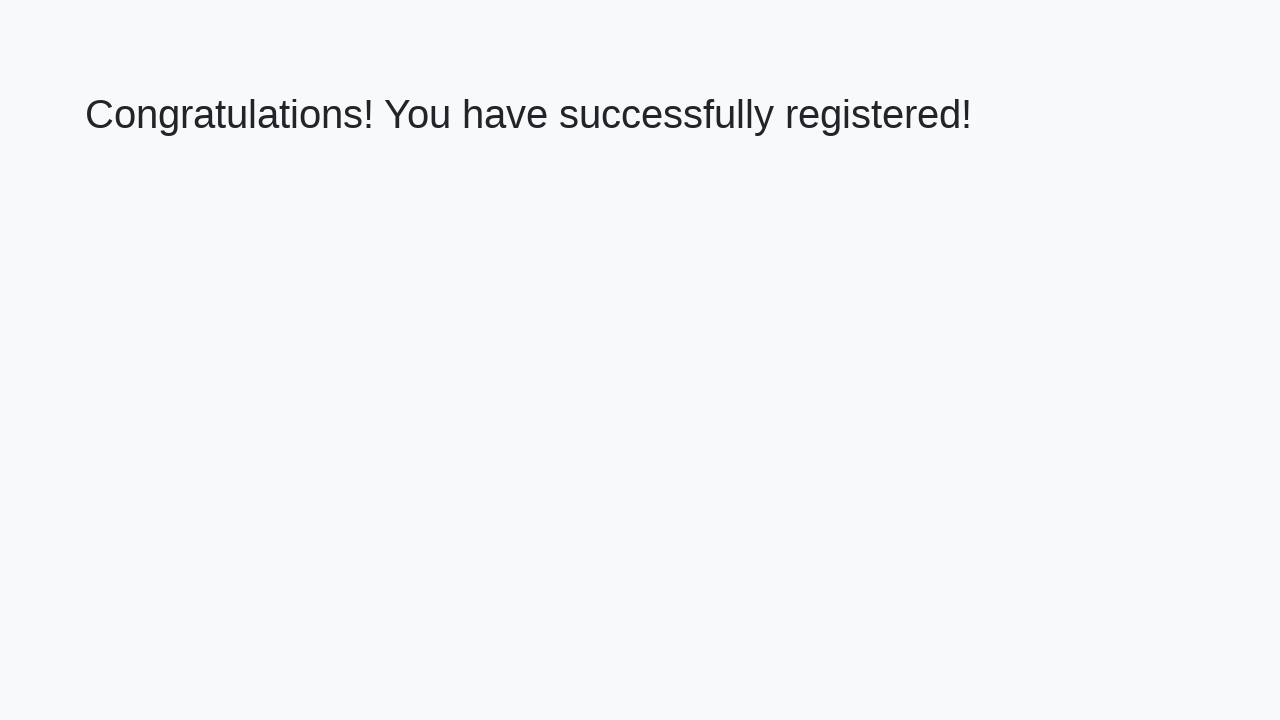

Verified success message: 'Congratulations! You have successfully registered!'
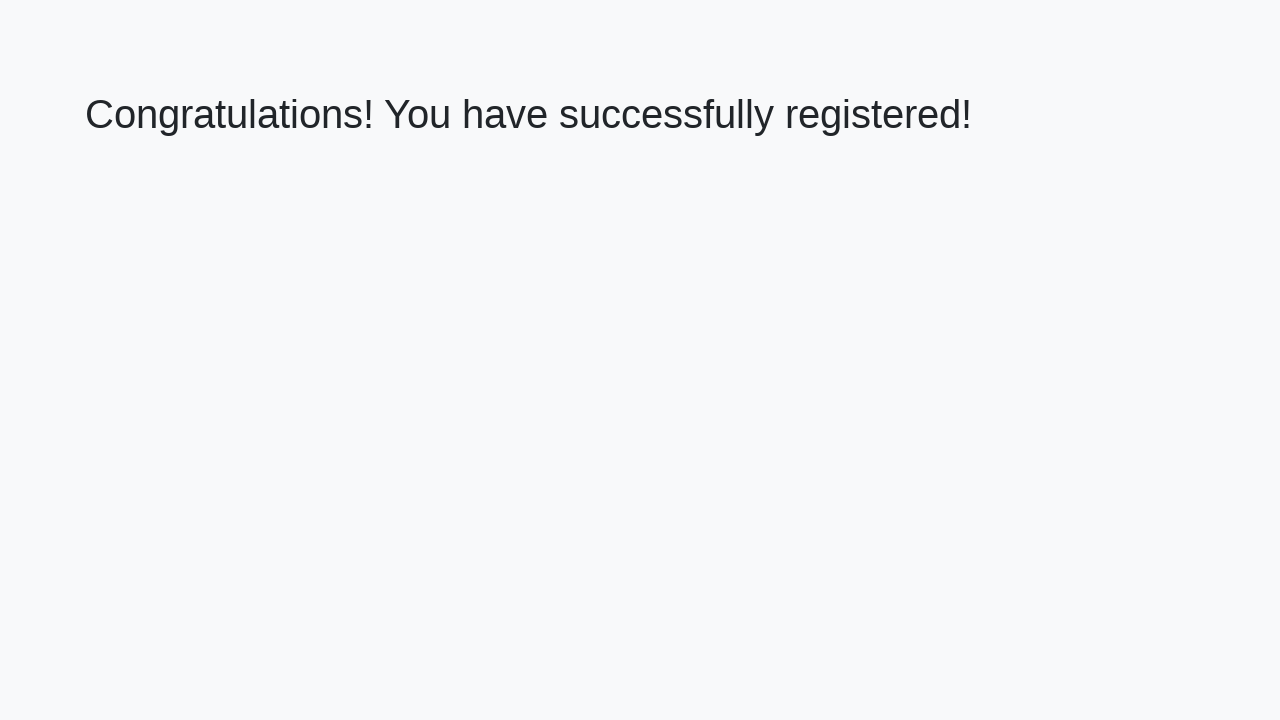

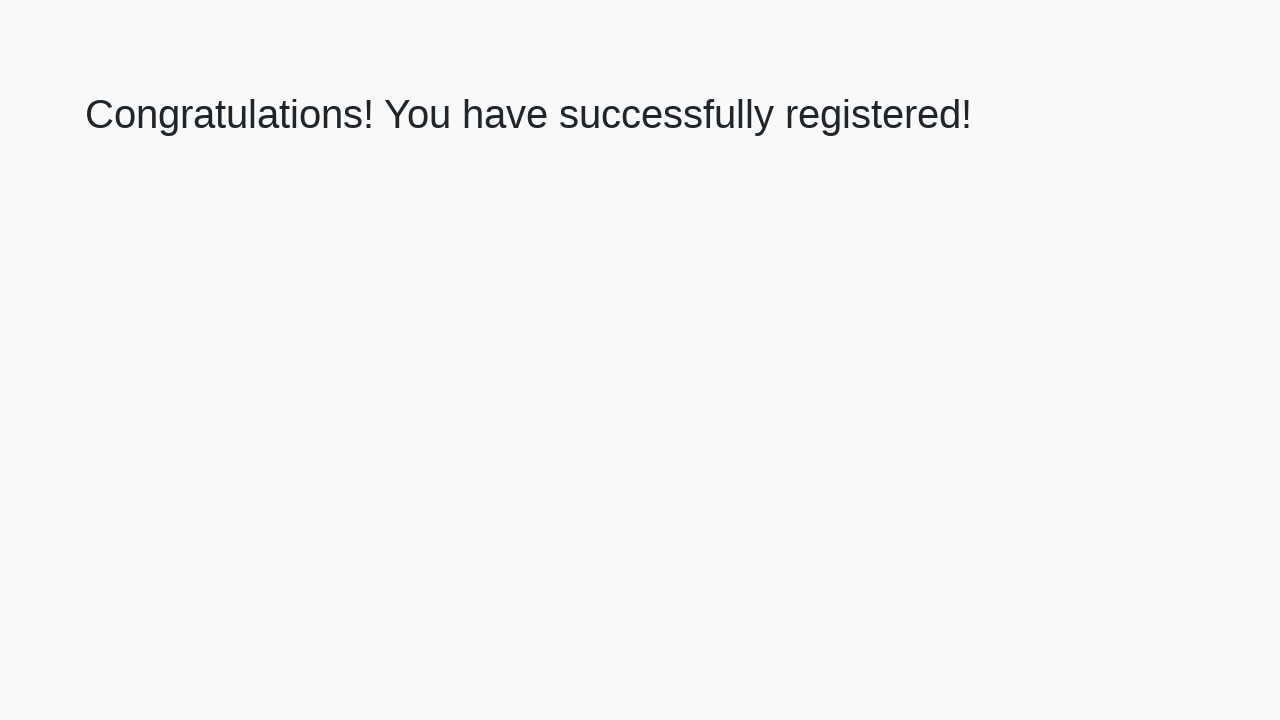